Tests a greeting form by entering a name "Вася" (Vasya), clicking the submit button, and verifying the greeting message displays correctly.

Starting URL: https://lm.skillbox.cc/qa_tester/module01/

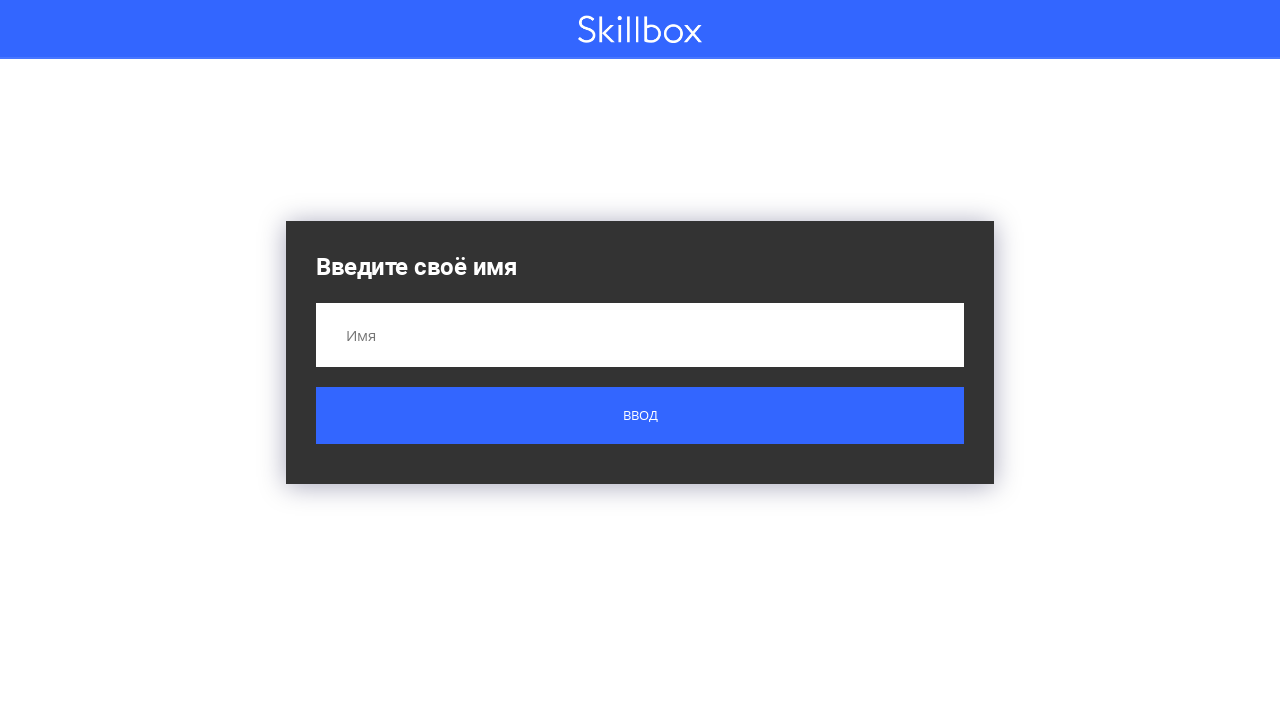

Filled name input field with 'Вася' on input[name='name']
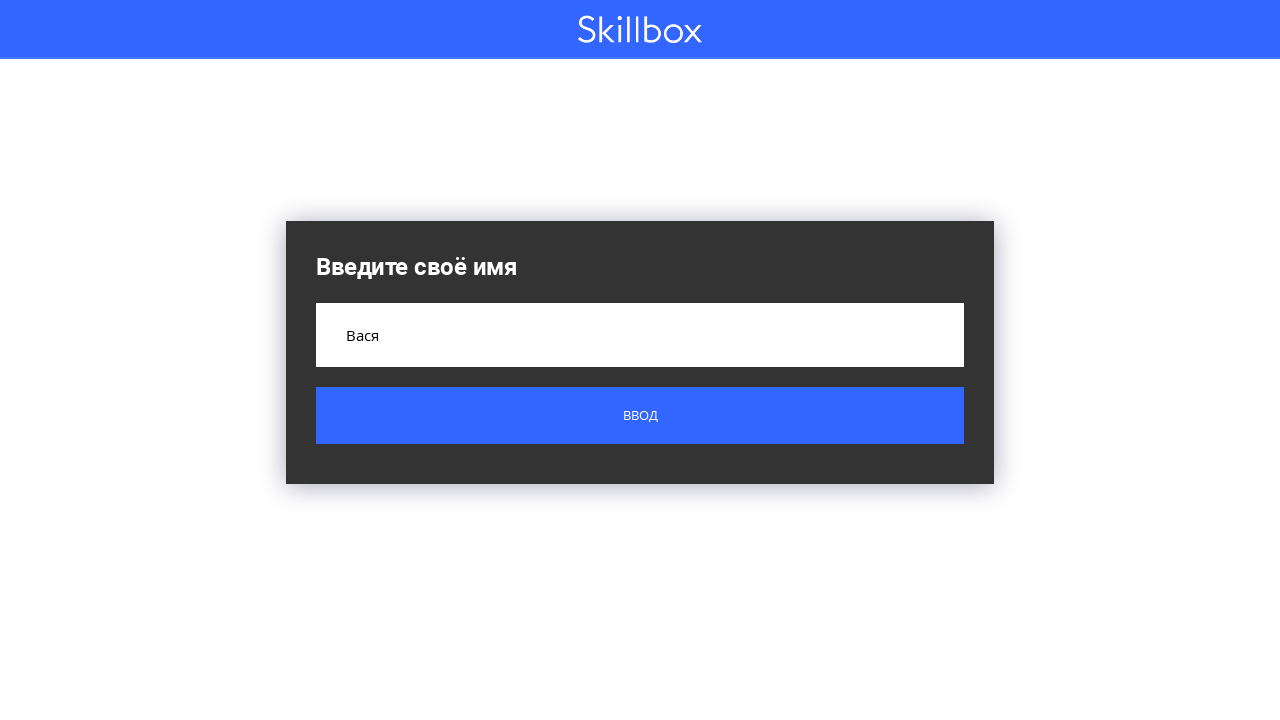

Clicked submit button at (640, 416) on .button
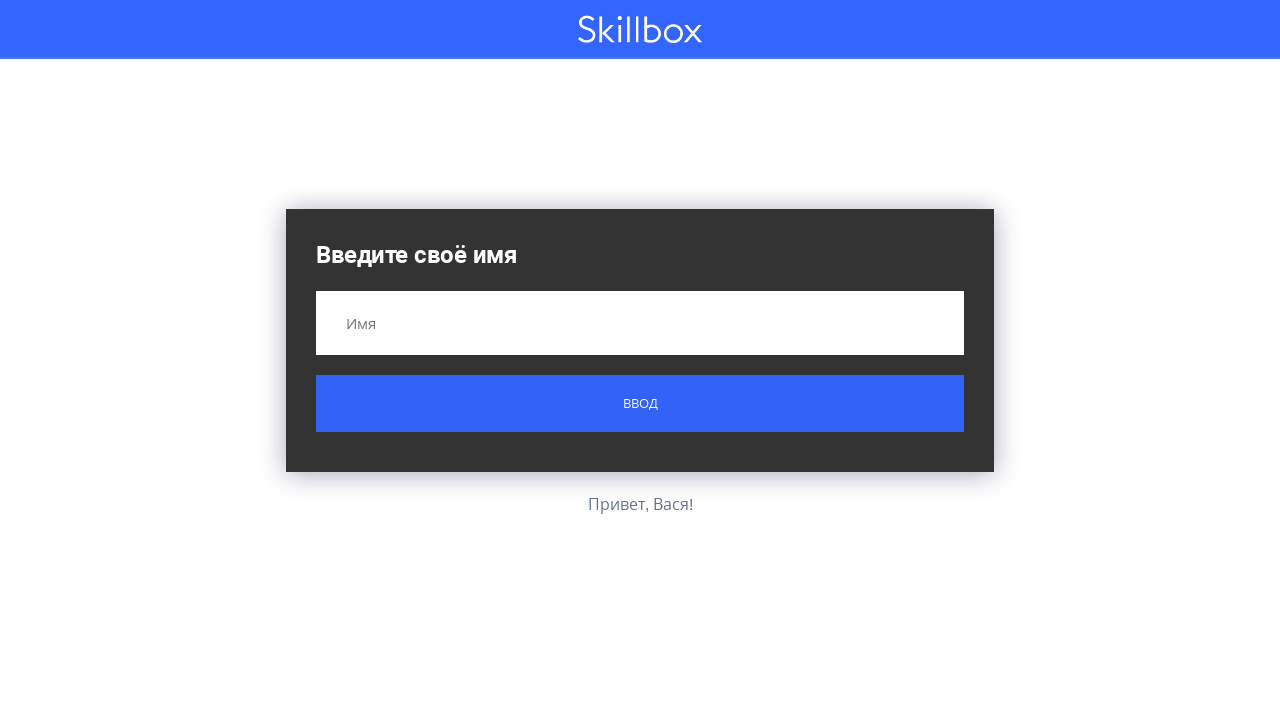

Greeting result element loaded
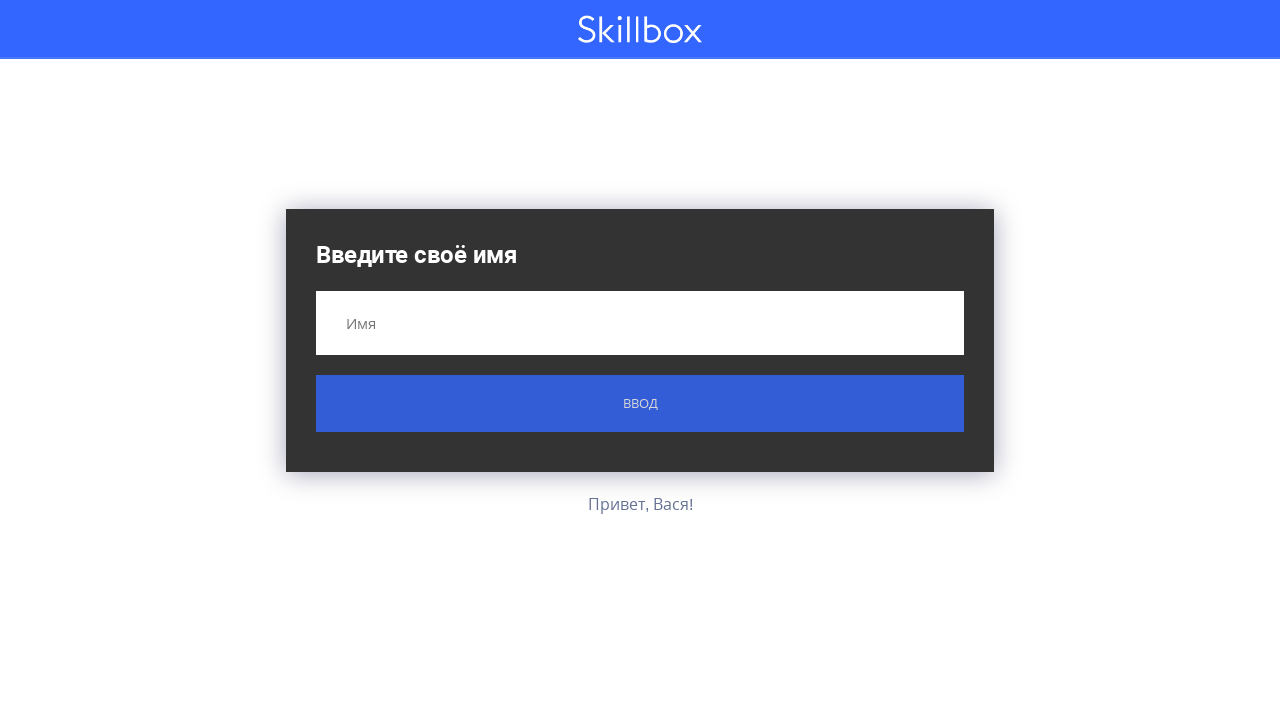

Retrieved greeting message text
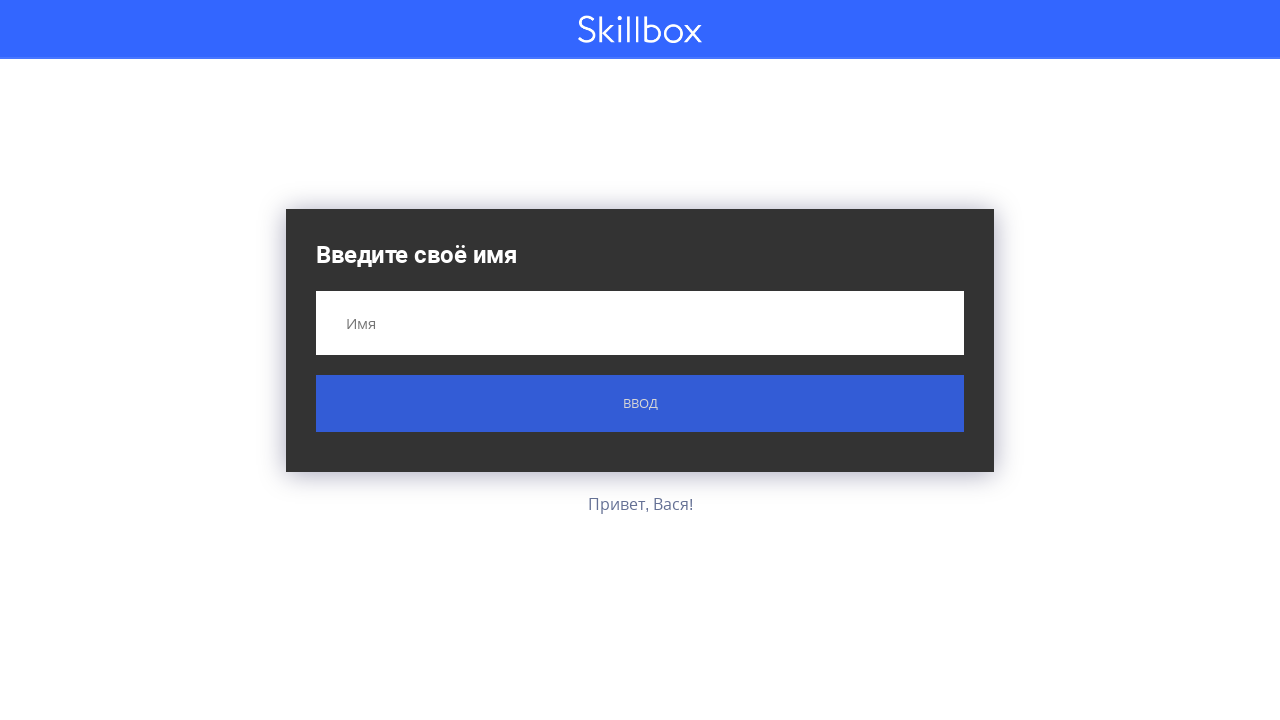

Verified greeting message displays 'Привет, Вася!'
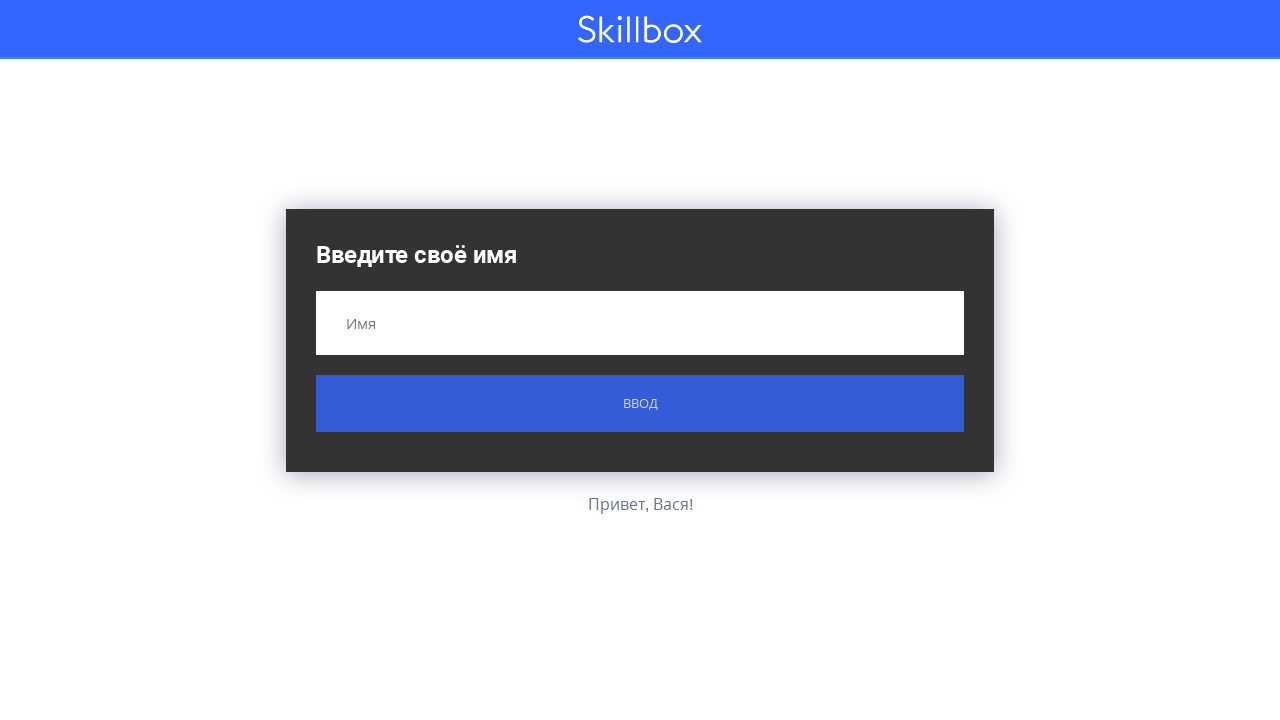

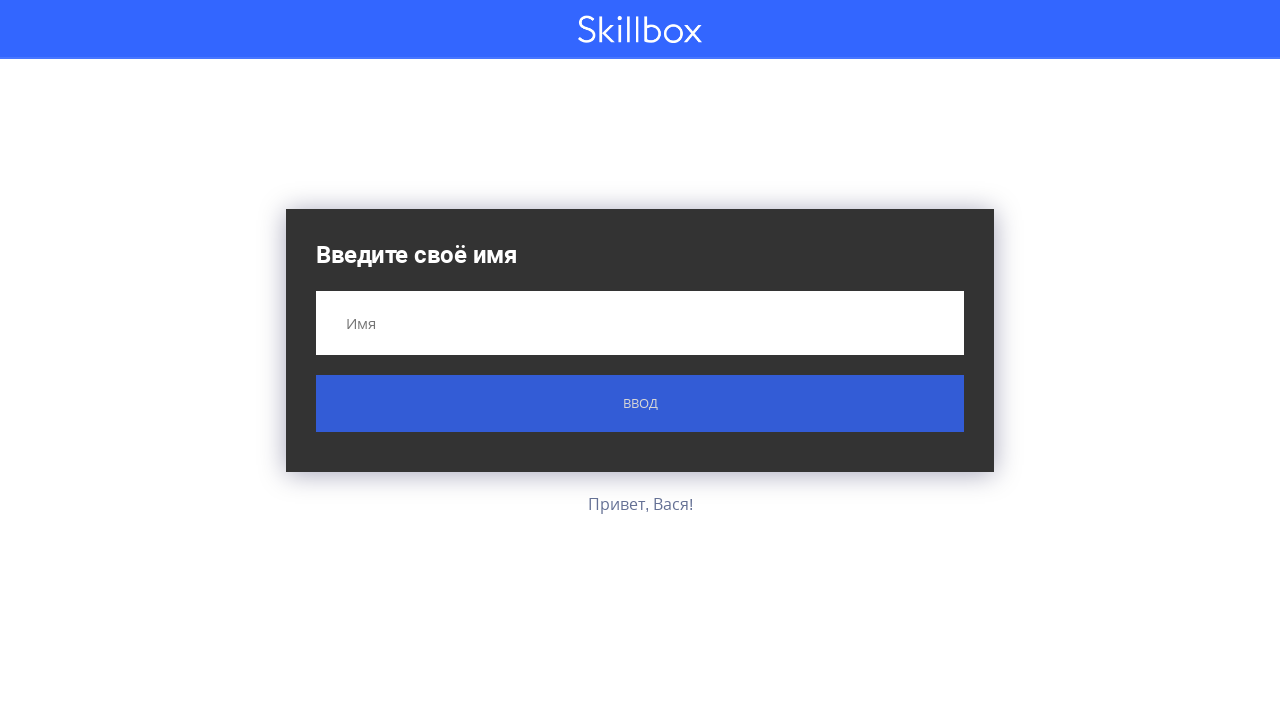